Tests page scrolling functionality by scrolling down 3000 pixels and then scrolling back up 3000 pixels on the Selenium website

Starting URL: https://www.selenium.dev

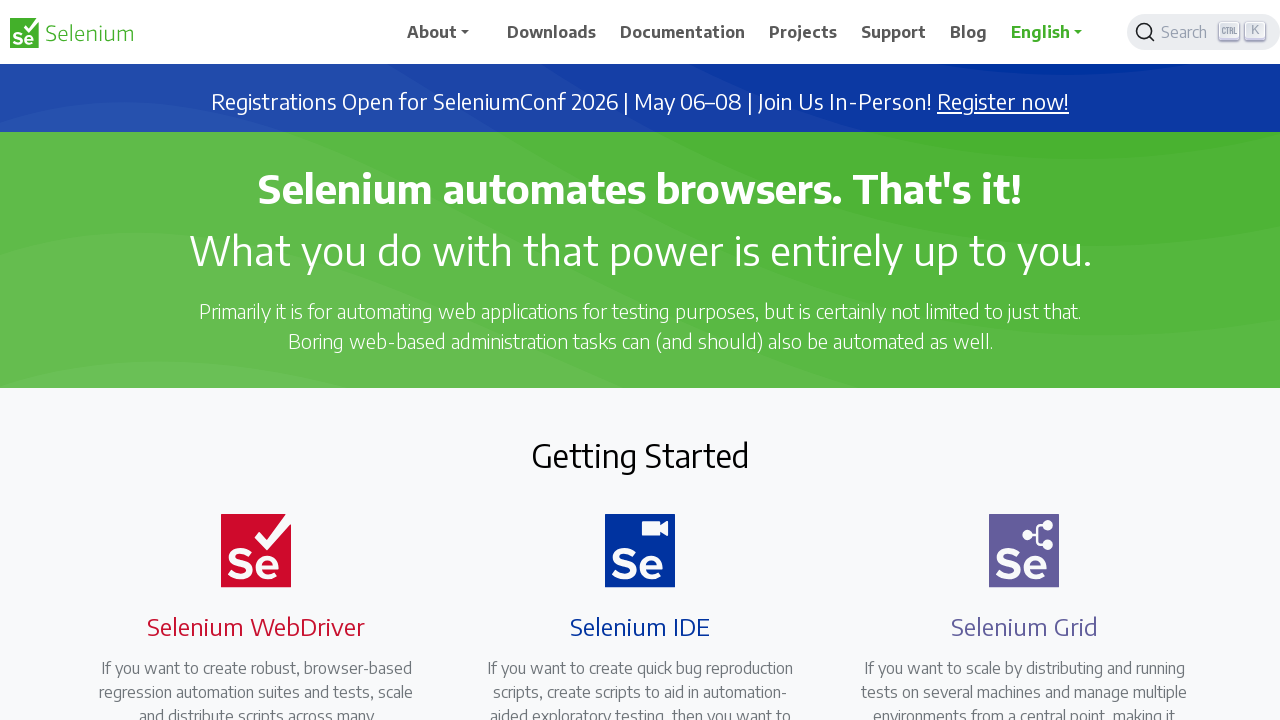

Scrolled down 3000 pixels on the Selenium website
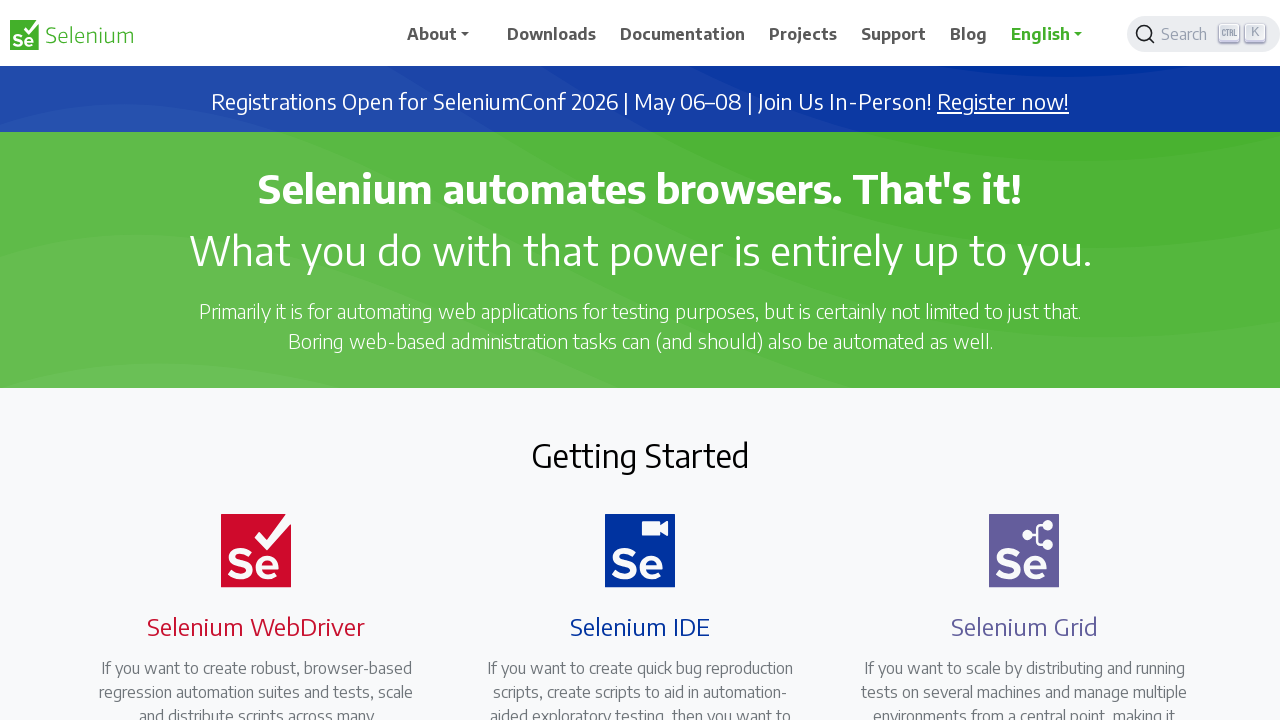

Waited 2 seconds to observe the scroll
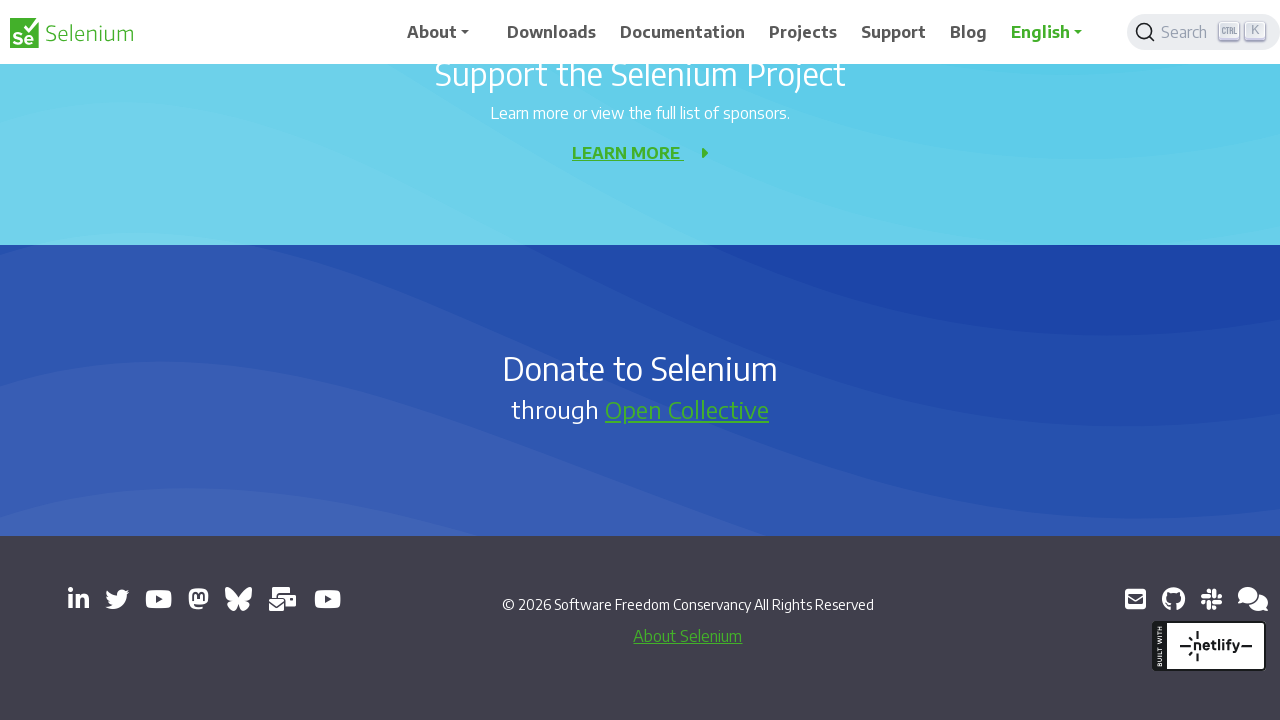

Scrolled back up 3000 pixels to return to original position
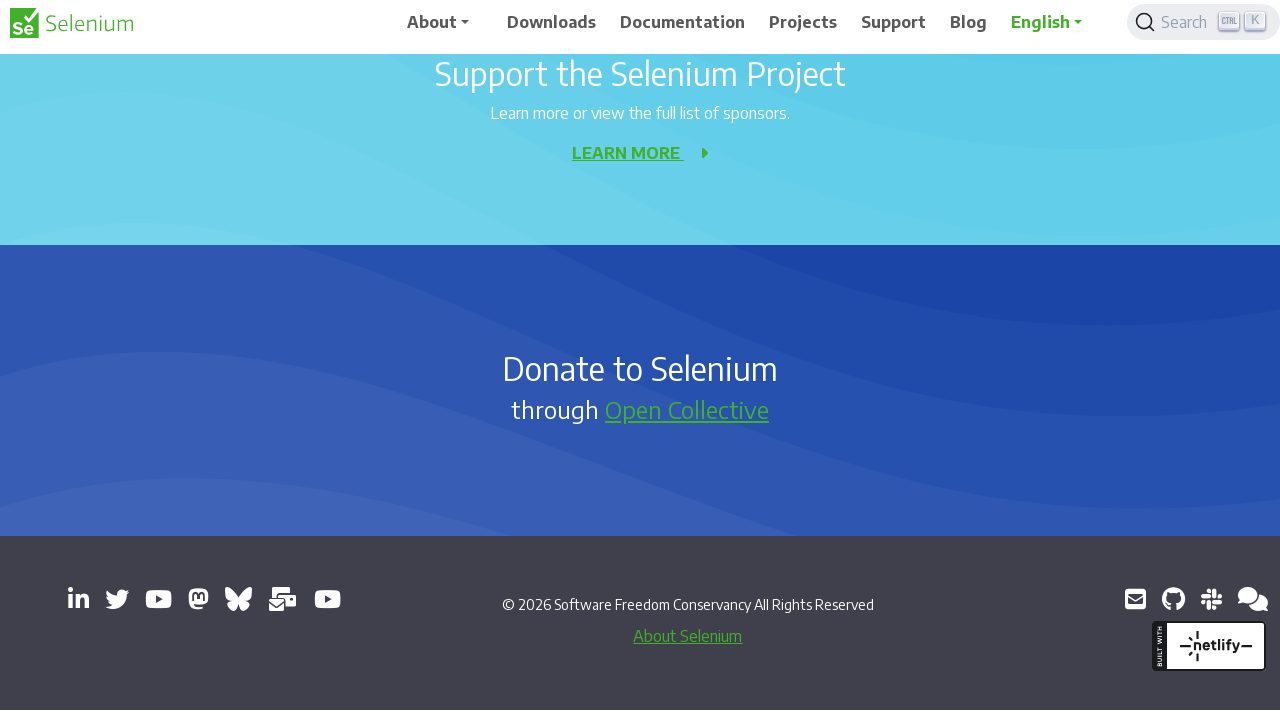

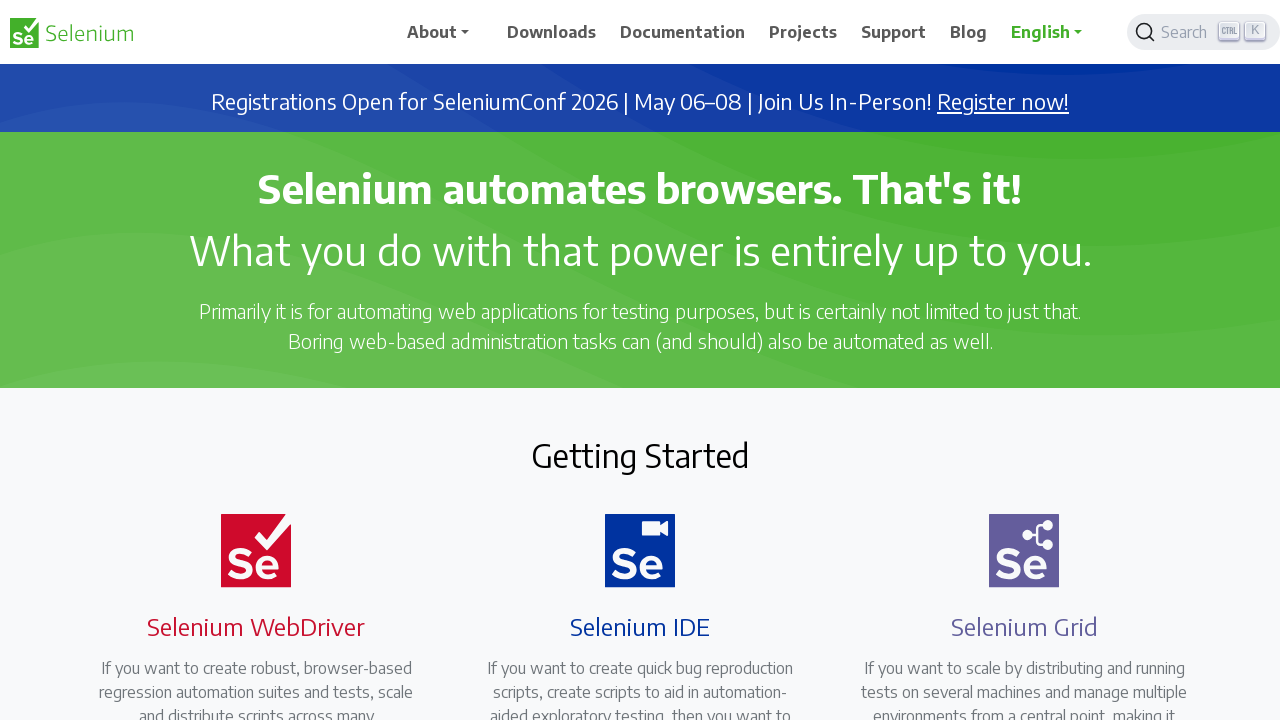